Navigates to an automation practice page and interacts with a table element to verify table structure and content

Starting URL: https://www.rahulshettyacademy.com/AutomationPractice/

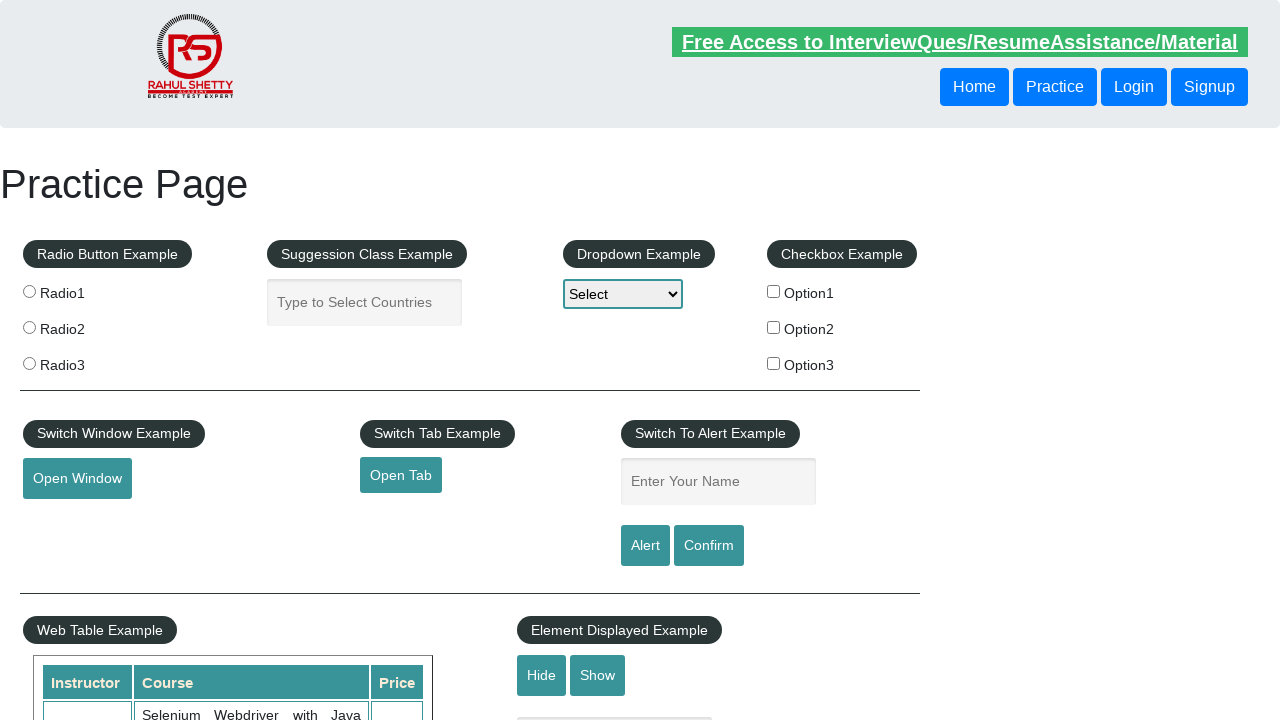

Waited for table element with ID 'product' to load
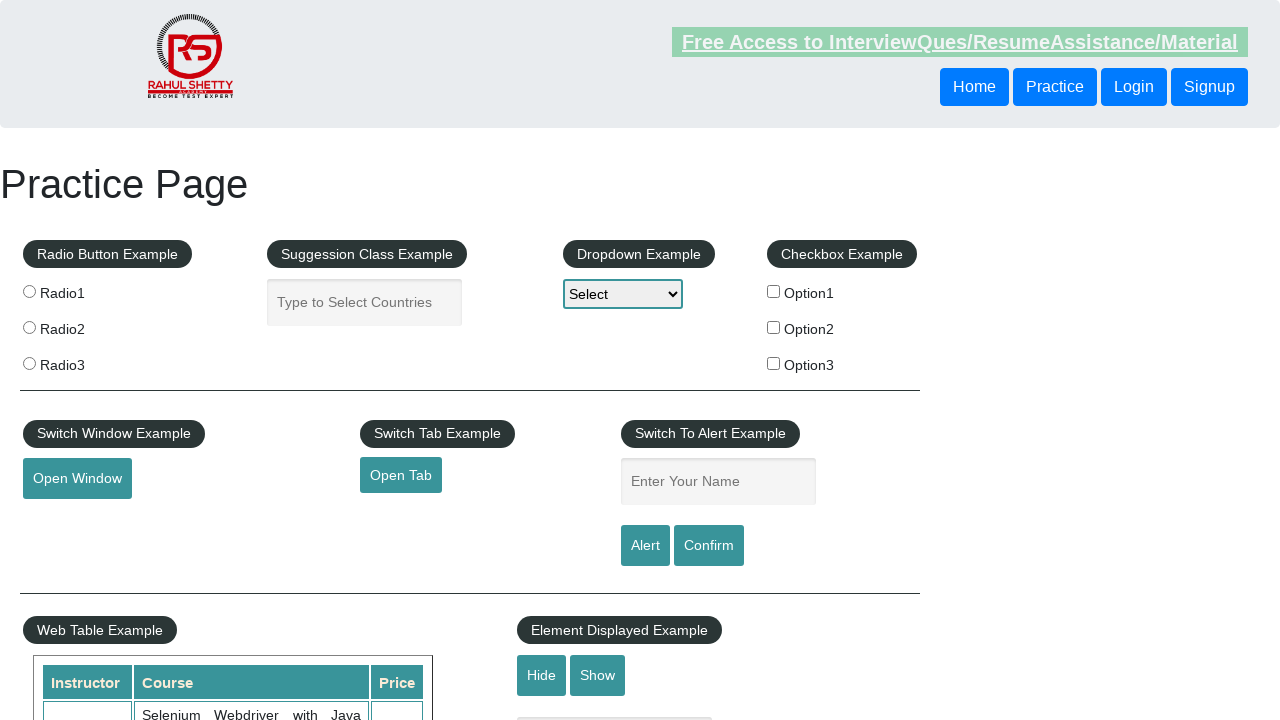

Located the table element with ID 'product'
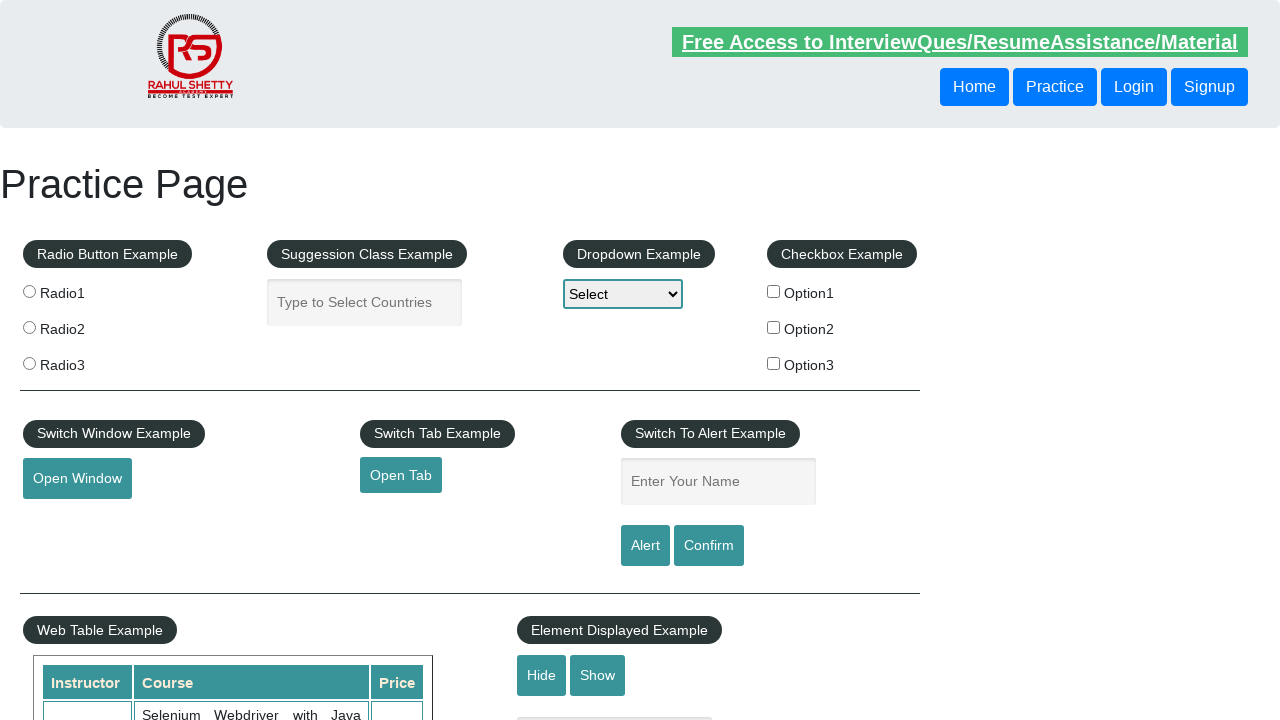

Retrieved all 21 rows from the table
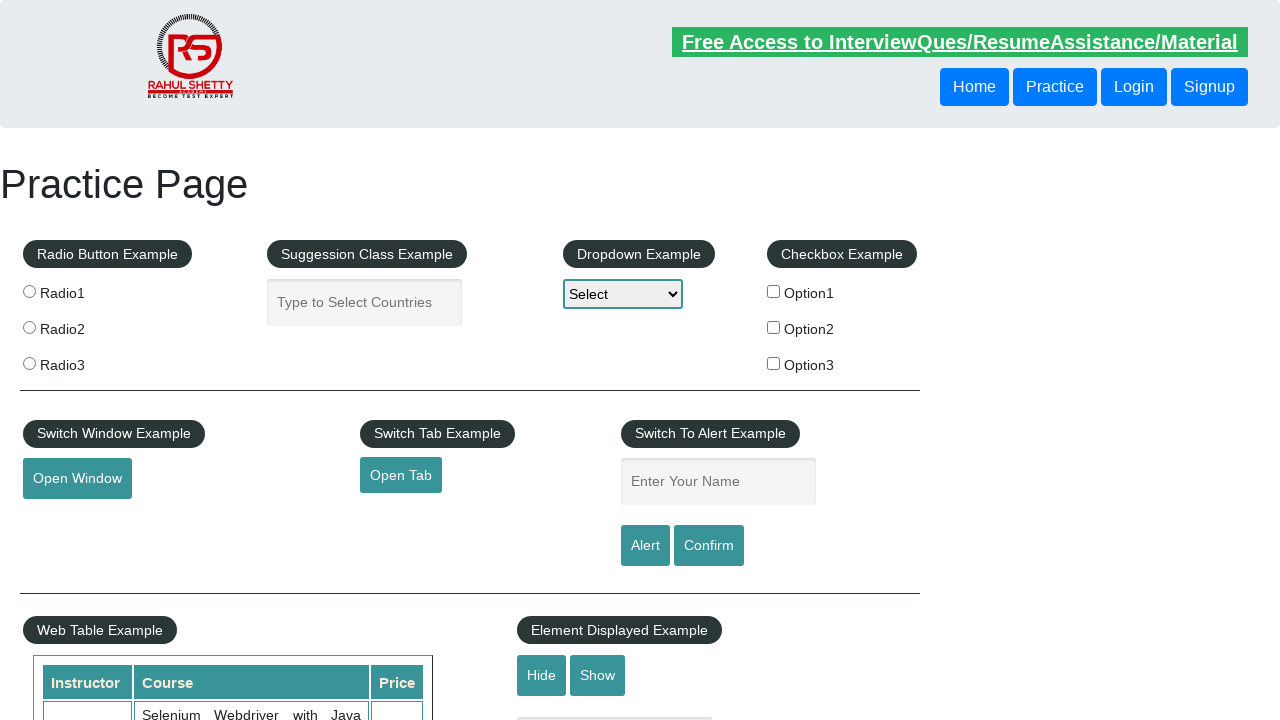

Retrieved 3 header columns from the first row
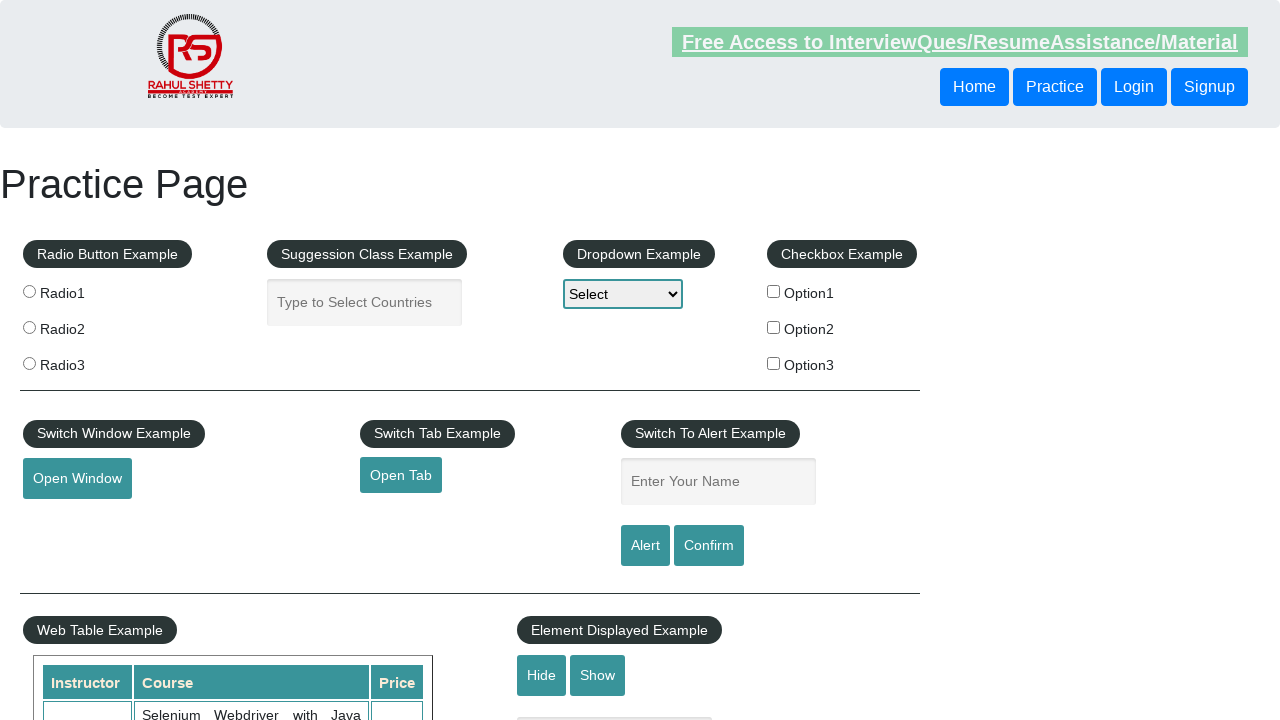

Retrieved 3 cells from the third row (second data row)
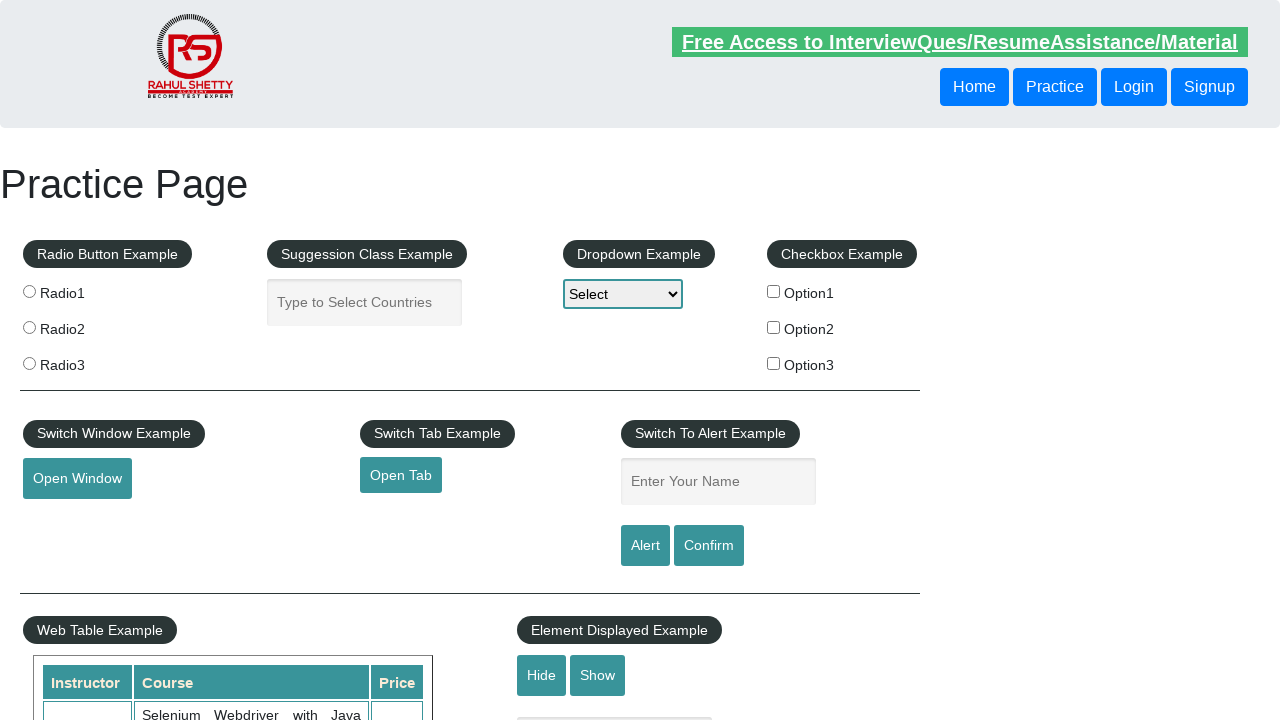

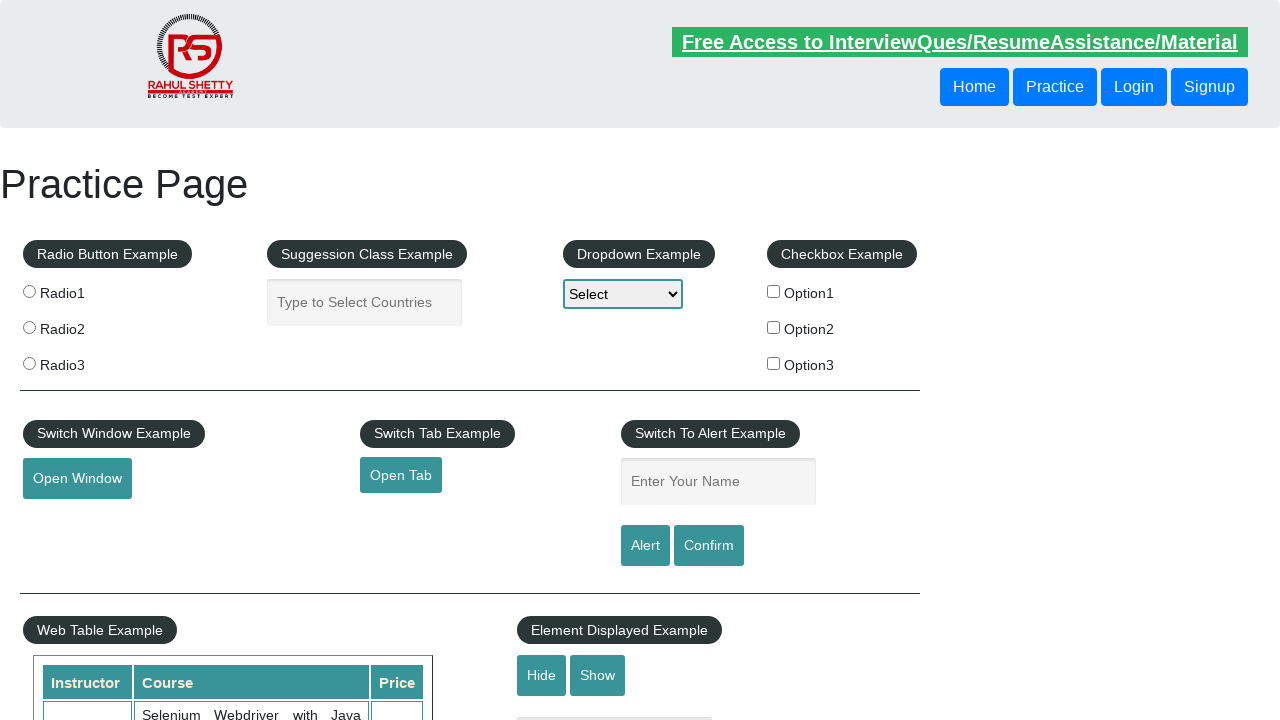